Navigates to the Wooden Street website and performs a mouse hover action at specific coordinates on the page

Starting URL: https://www.woodenstreet.com/

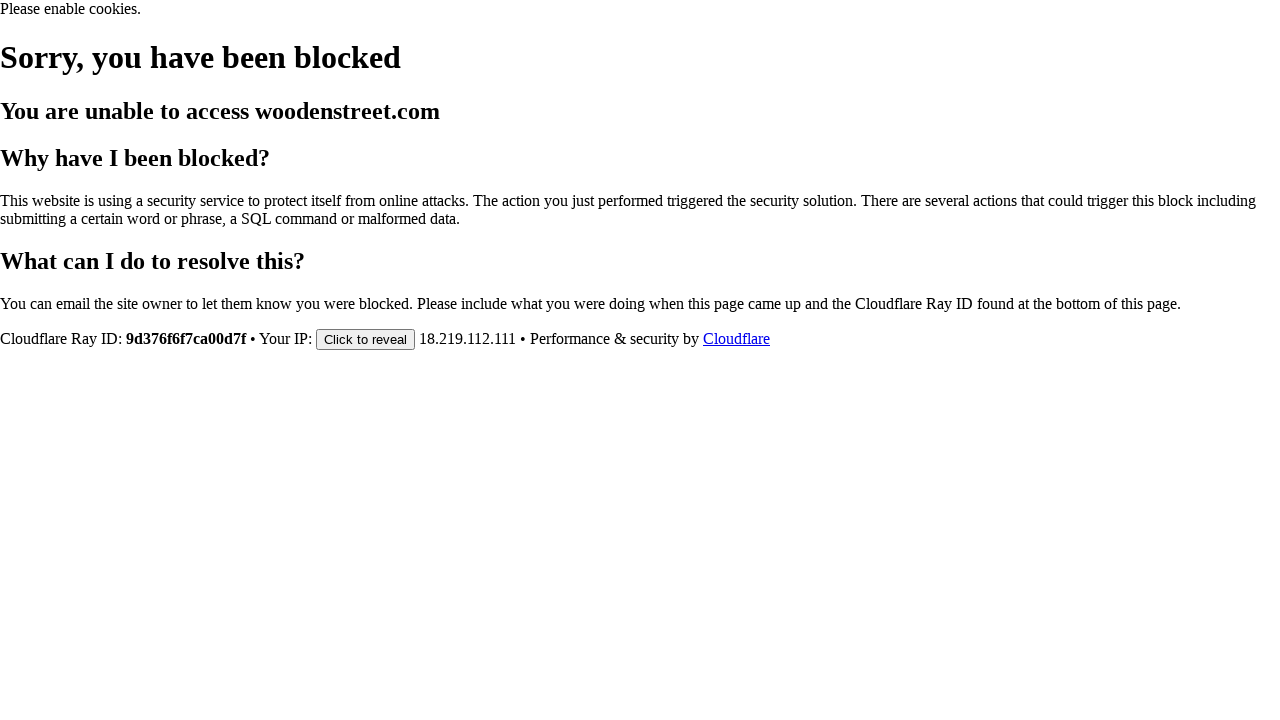

Navigated to Wooden Street website
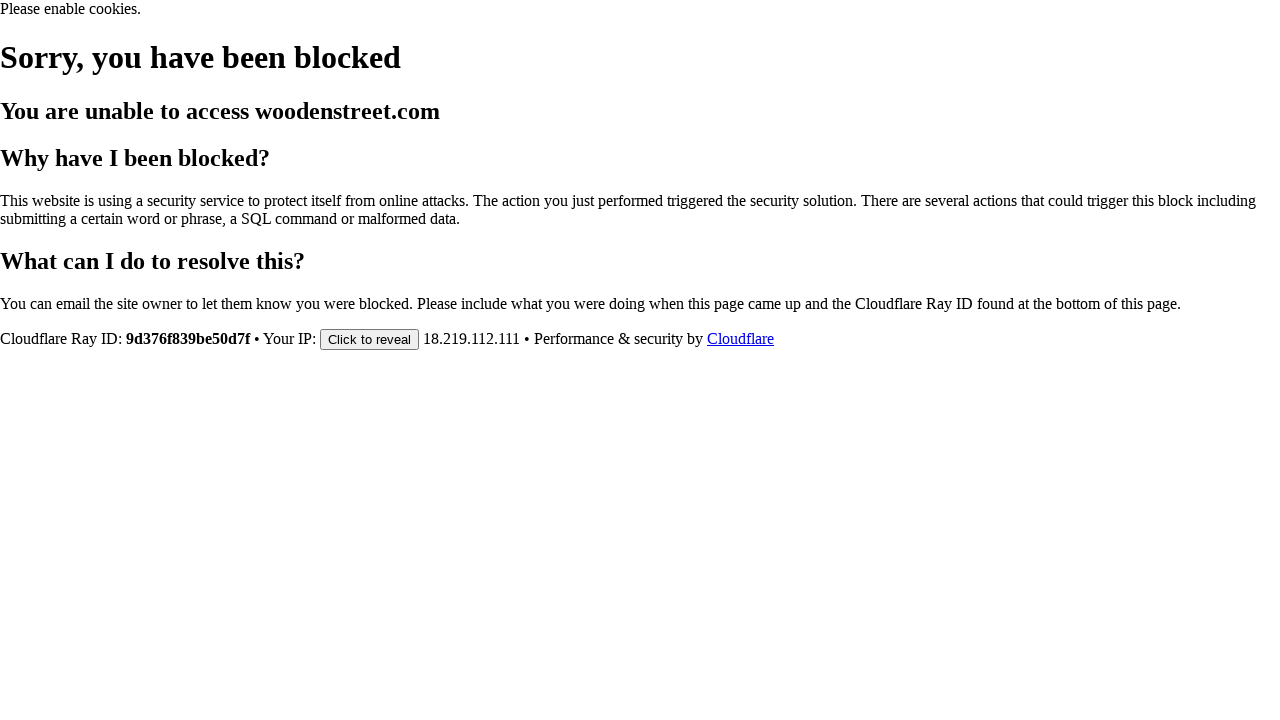

Moved mouse to coordinates (675, 162) to hover over menu item at (675, 162)
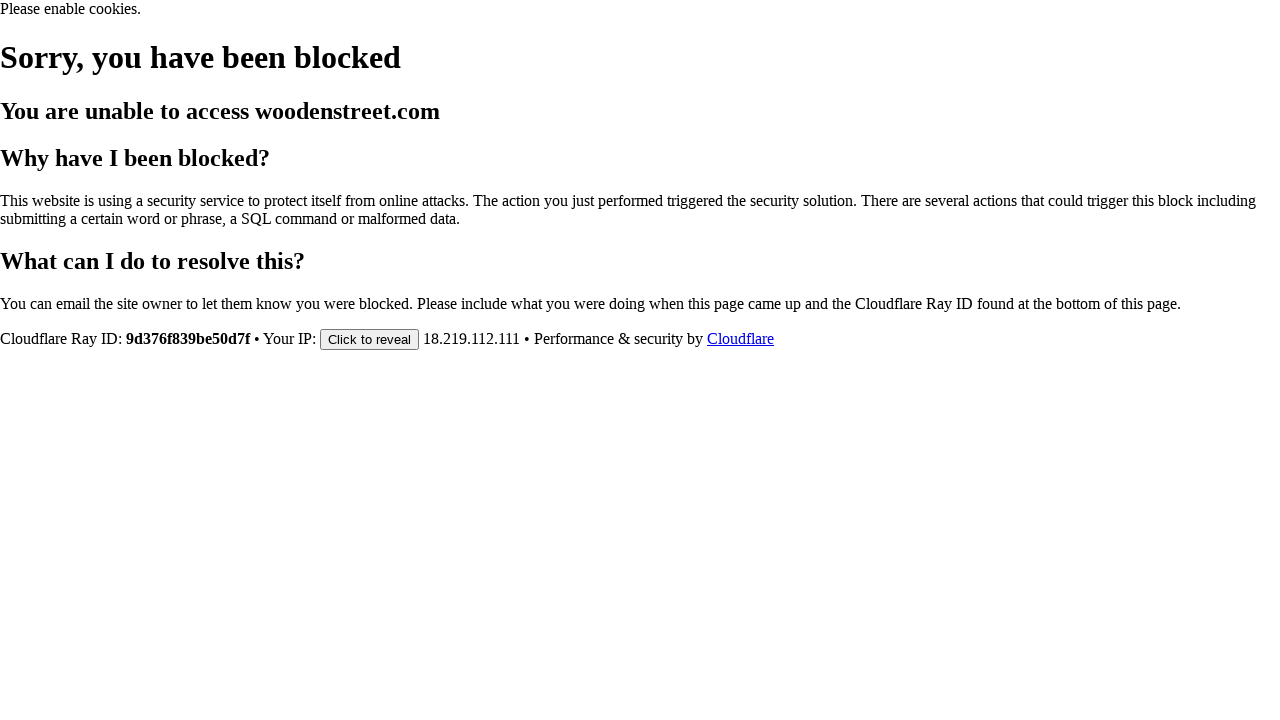

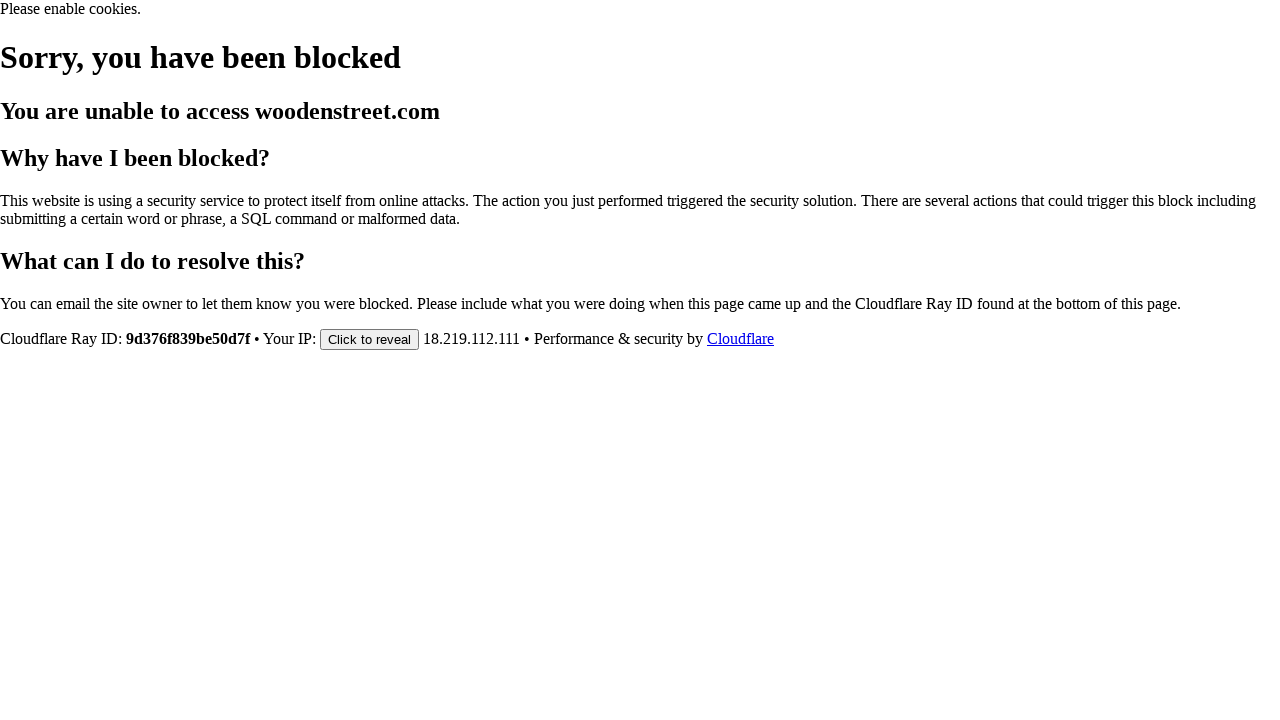